Tests drag-and-drop functionality on the jQuery UI demo page by dragging a source element and dropping it onto a target droppable element within an iframe.

Starting URL: https://jqueryui.com/droppable/

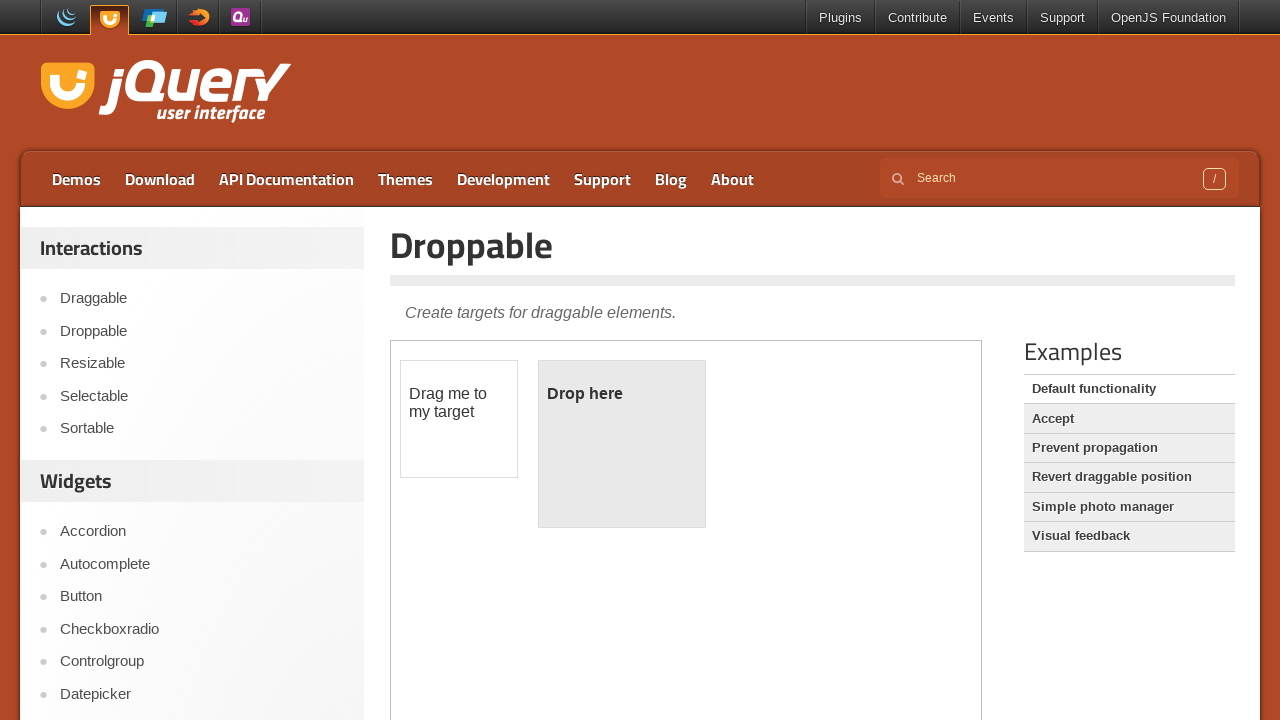

Navigated to jQuery UI droppable demo page
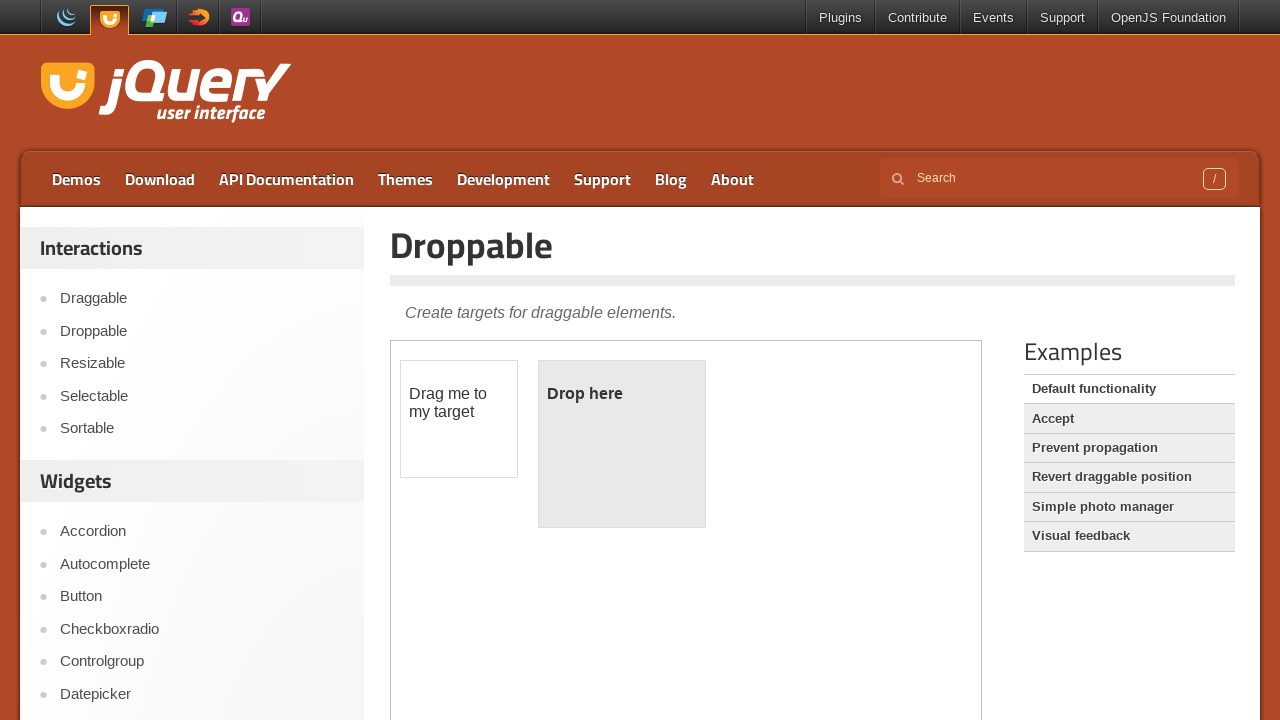

Located the demo iframe
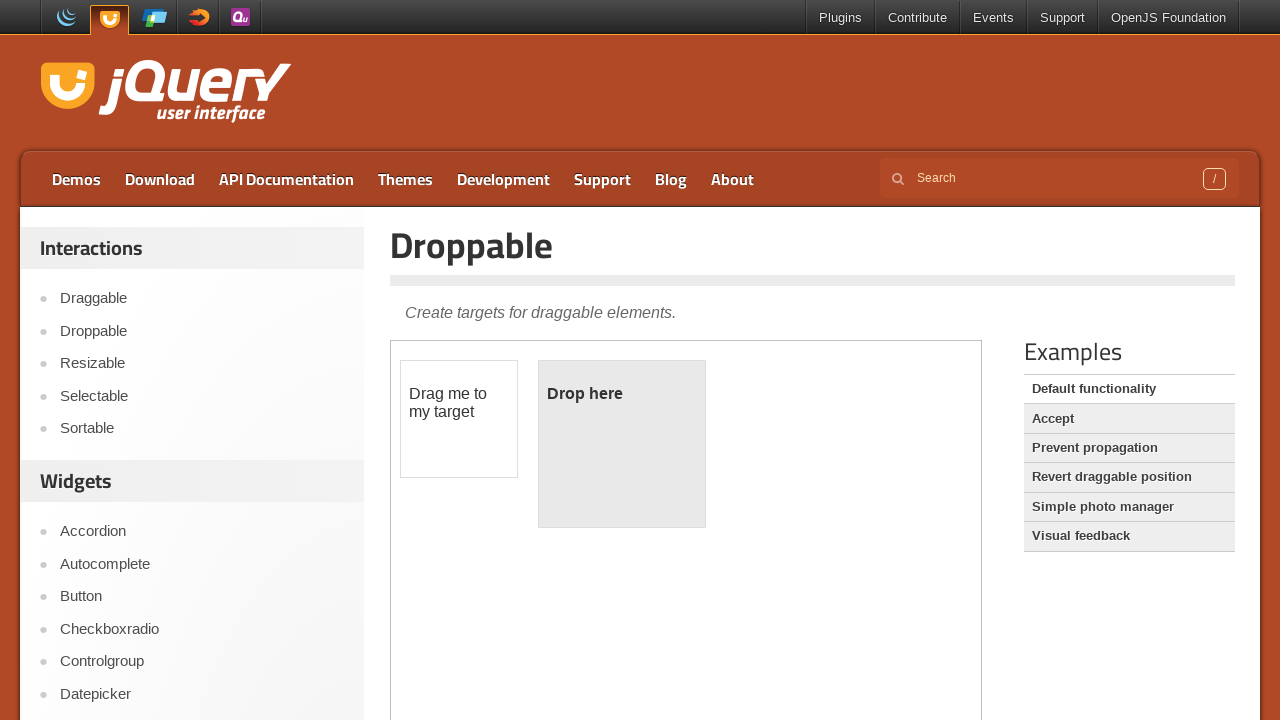

Located the draggable source element
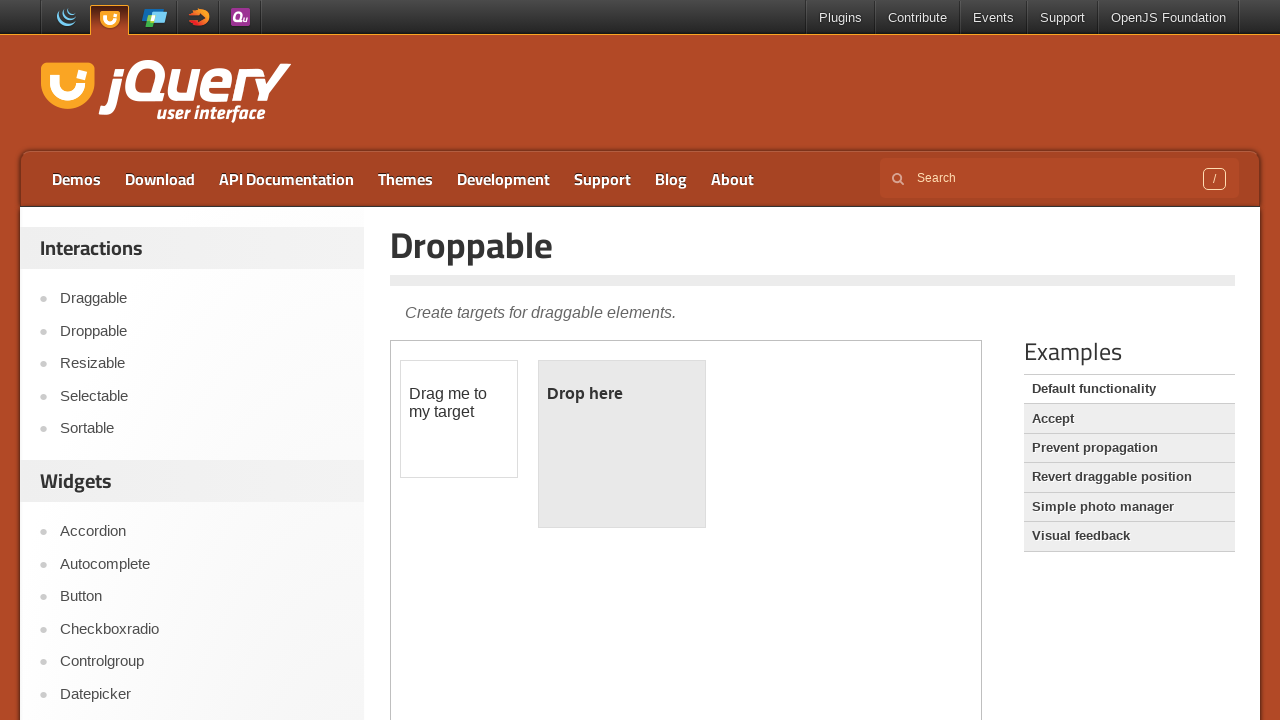

Located the droppable target element
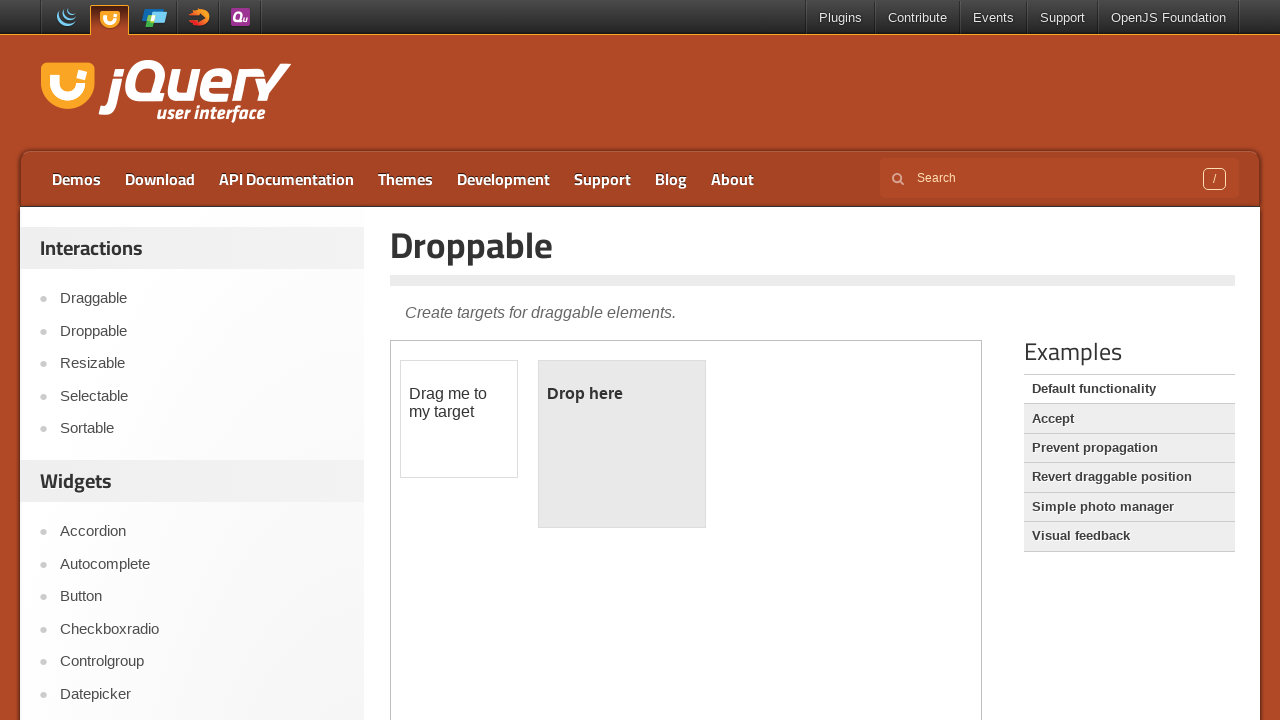

Dragged source element and dropped it onto target droppable element at (622, 444)
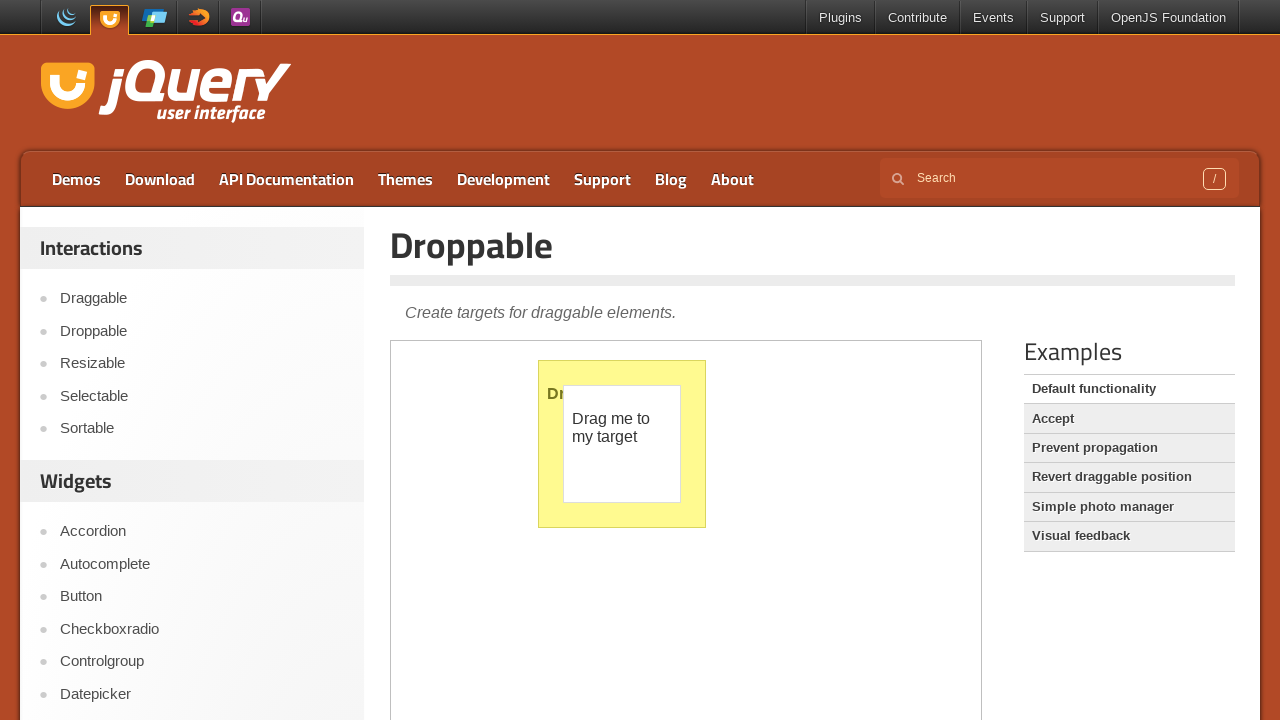

Waited for drag-and-drop animation to complete
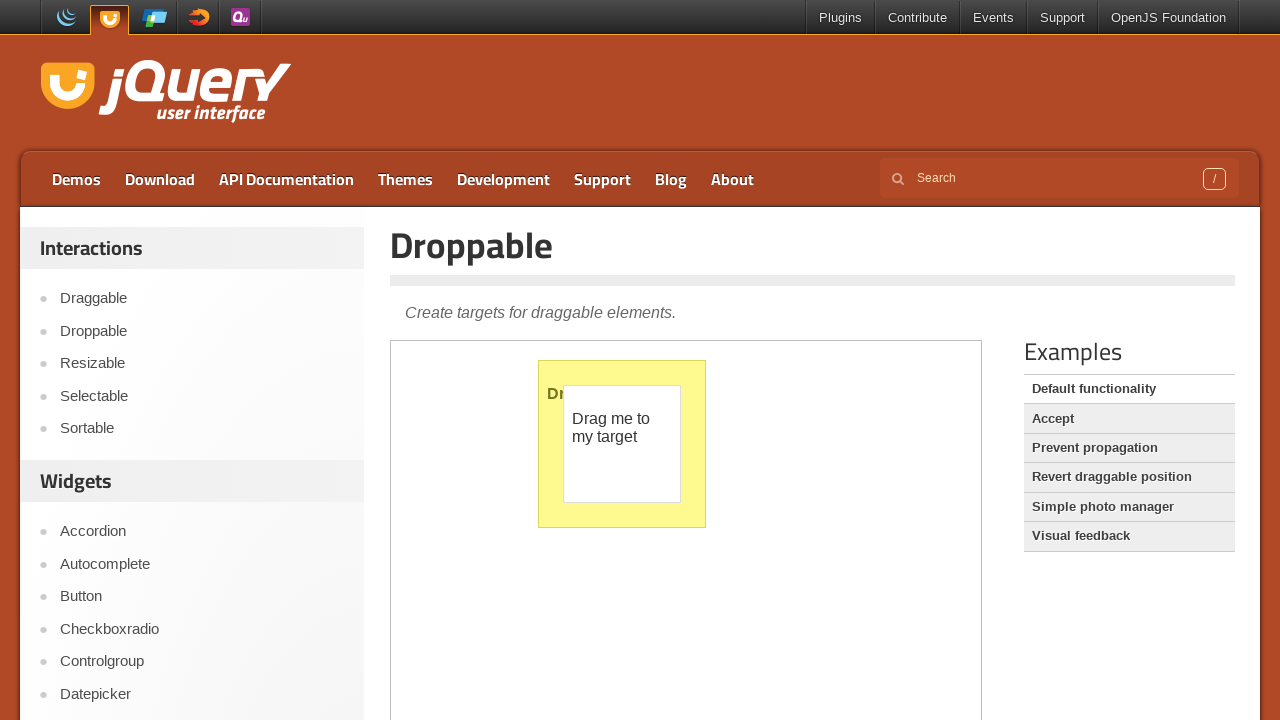

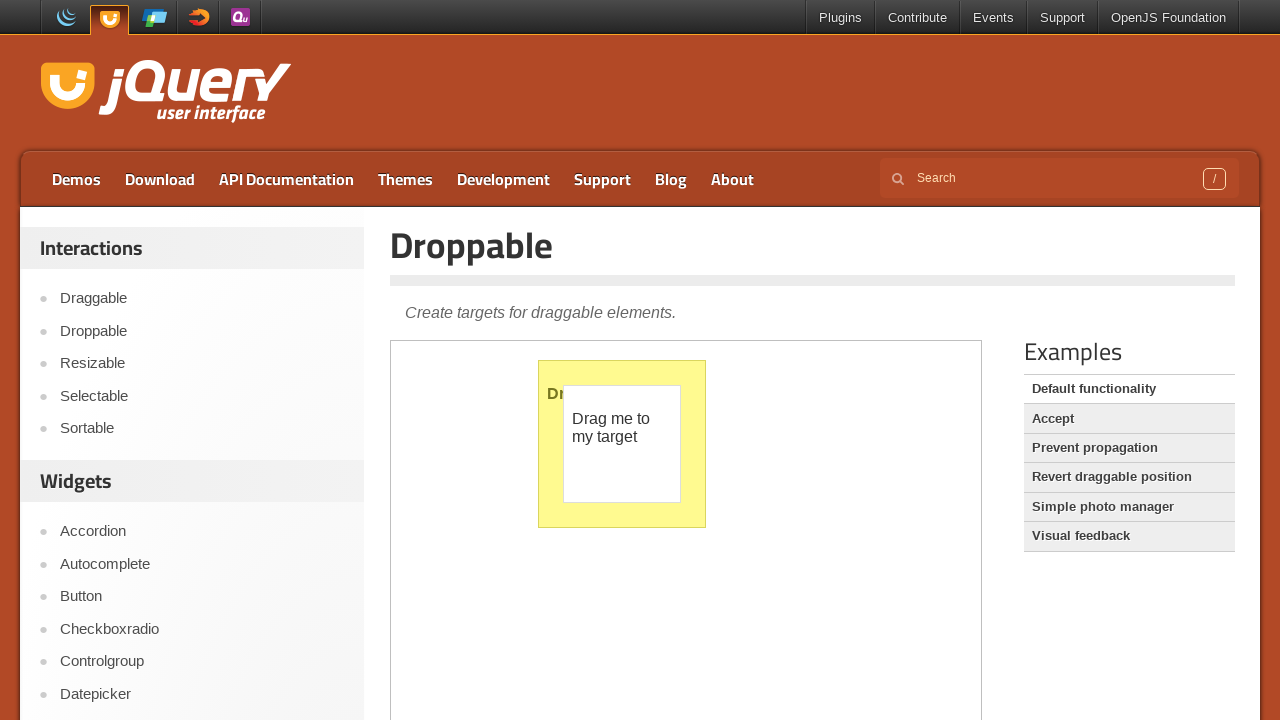